Navigates to the button page and clicks on an image button to reveal hidden buttons

Starting URL: https://www.leafground.com/

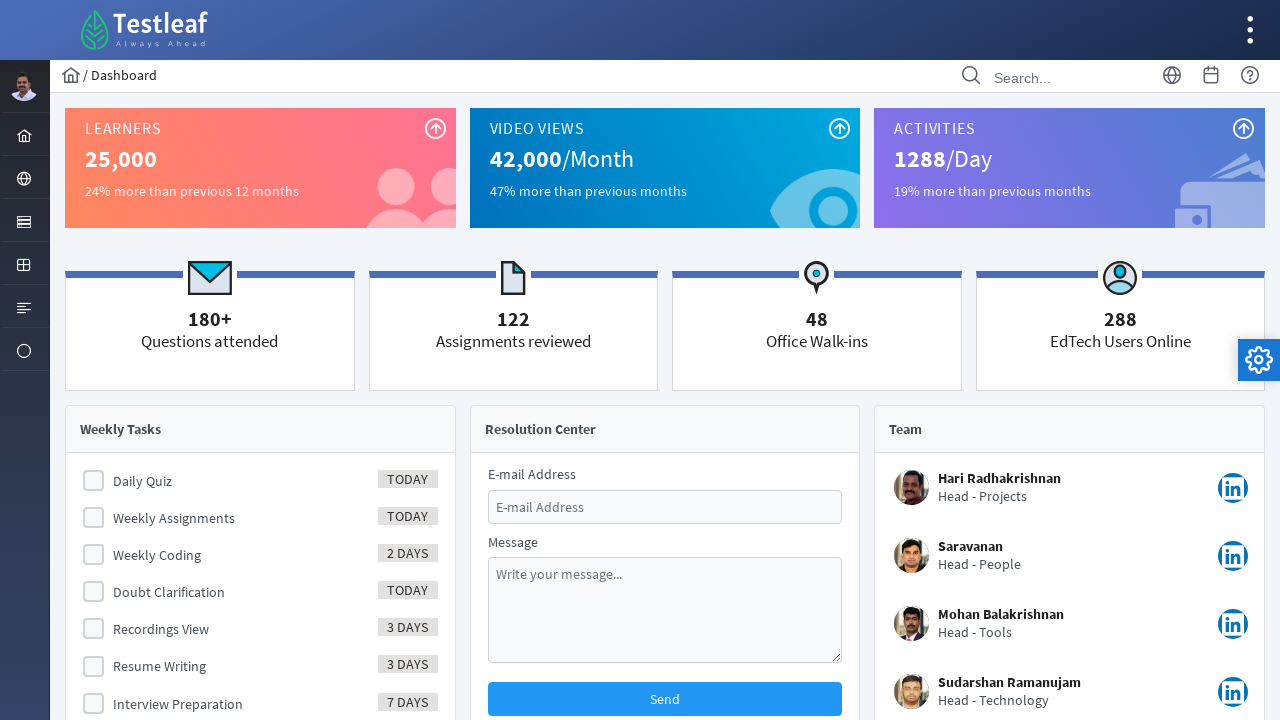

Clicked Elements menu icon at (24, 222) on xpath=//i[@class='pi pi-server layout-menuitem-icon']
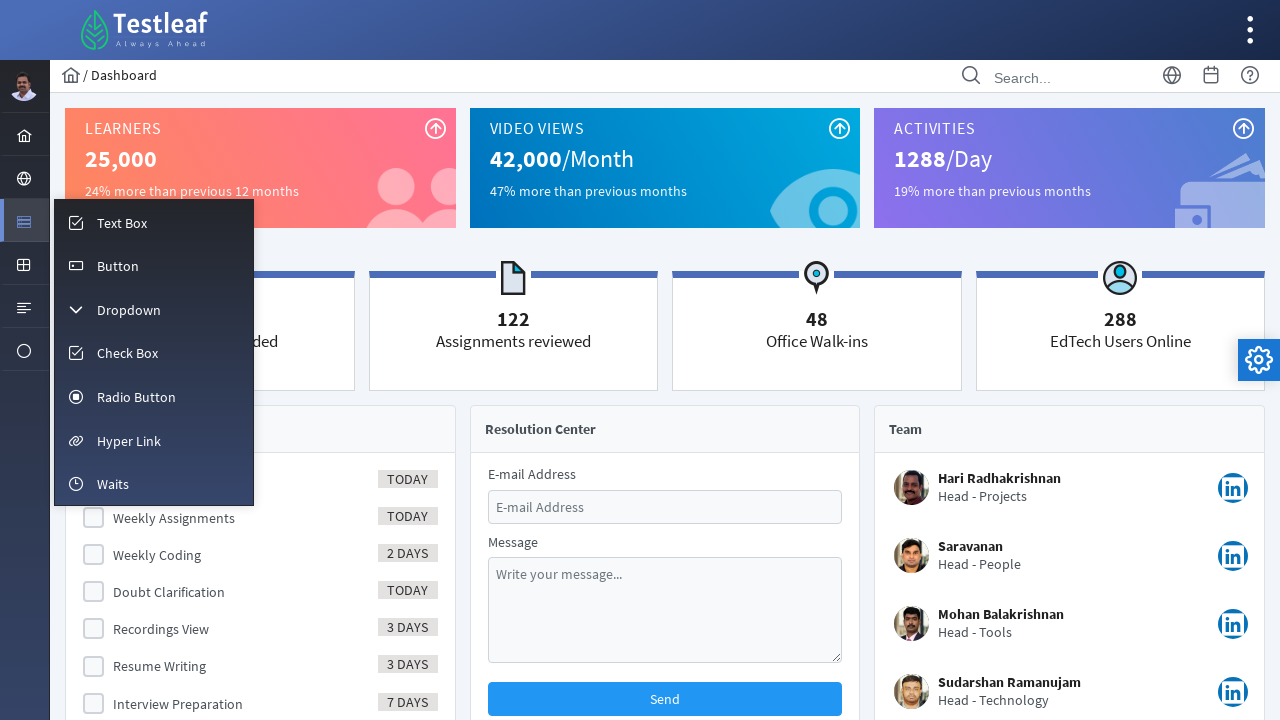

Clicked Button submenu at (118, 266) on xpath=//span[text()='Button']
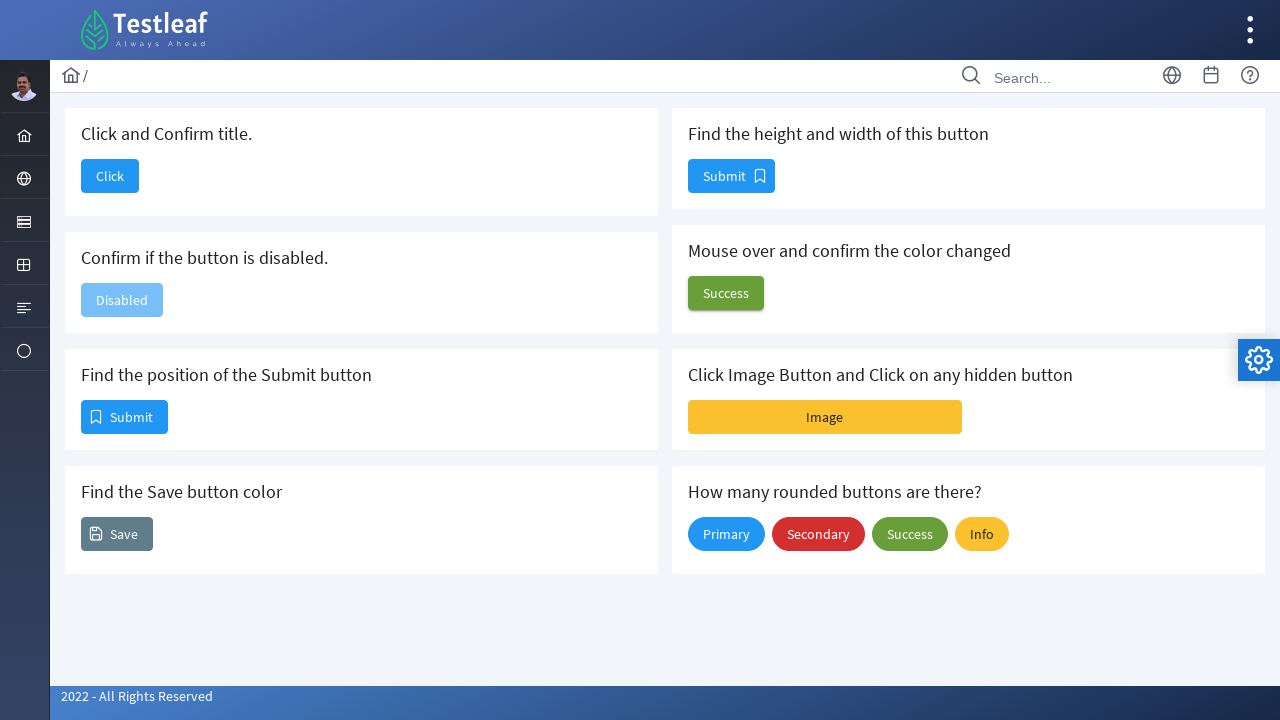

Waited for page to load
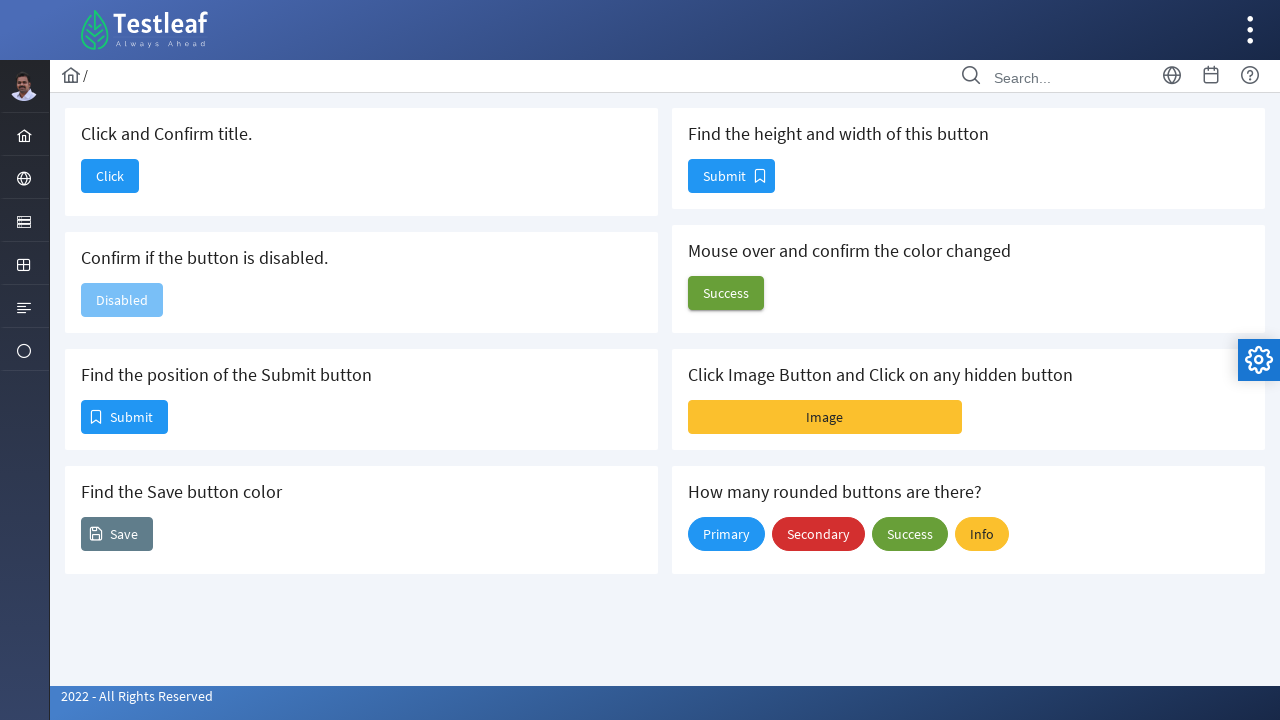

Clicked image button to reveal hidden buttons at (825, 417) on #j_idt88\:j_idt102\:imageBtn
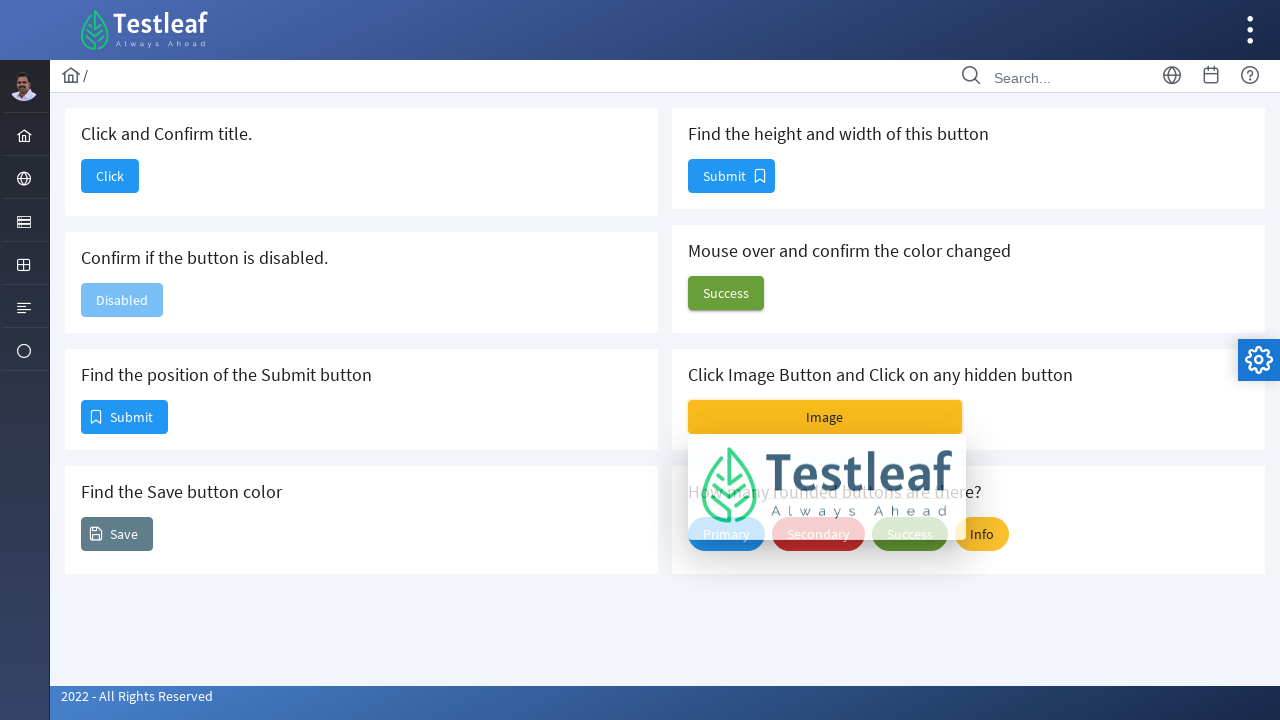

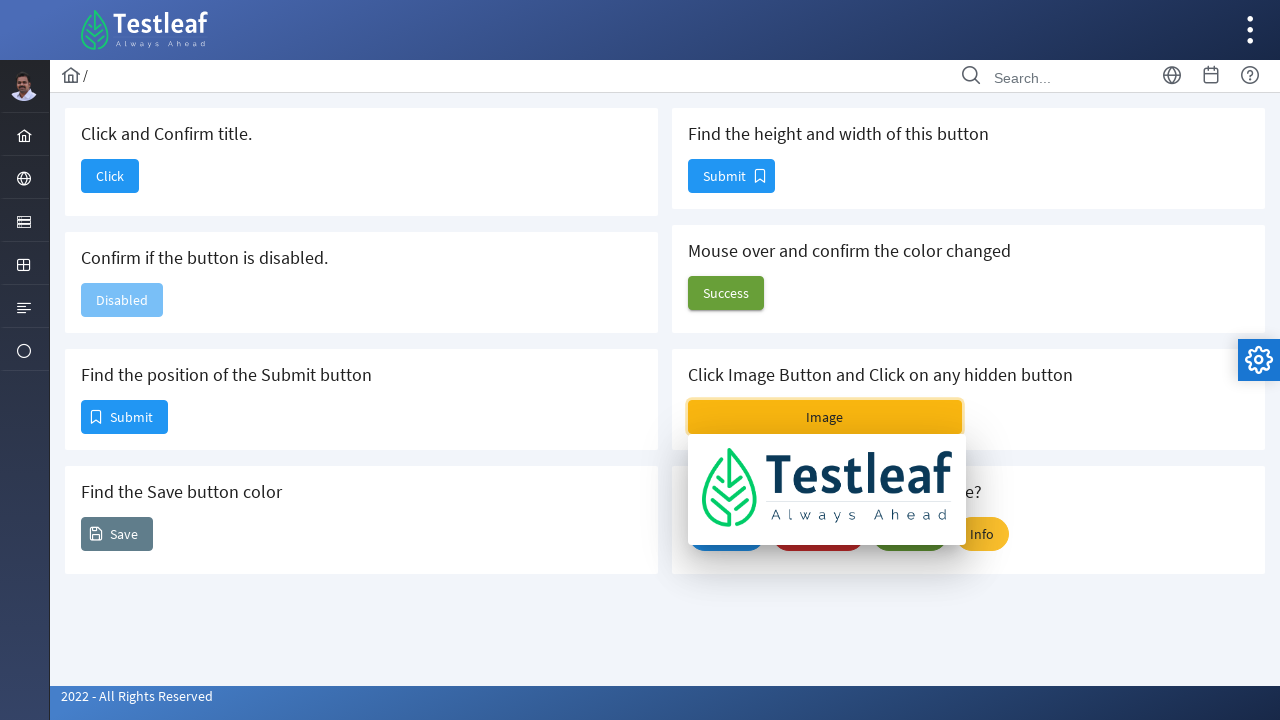